Tests checking an unchecked checkbox

Starting URL: https://bonigarcia.dev/selenium-webdriver-java/web-form.html

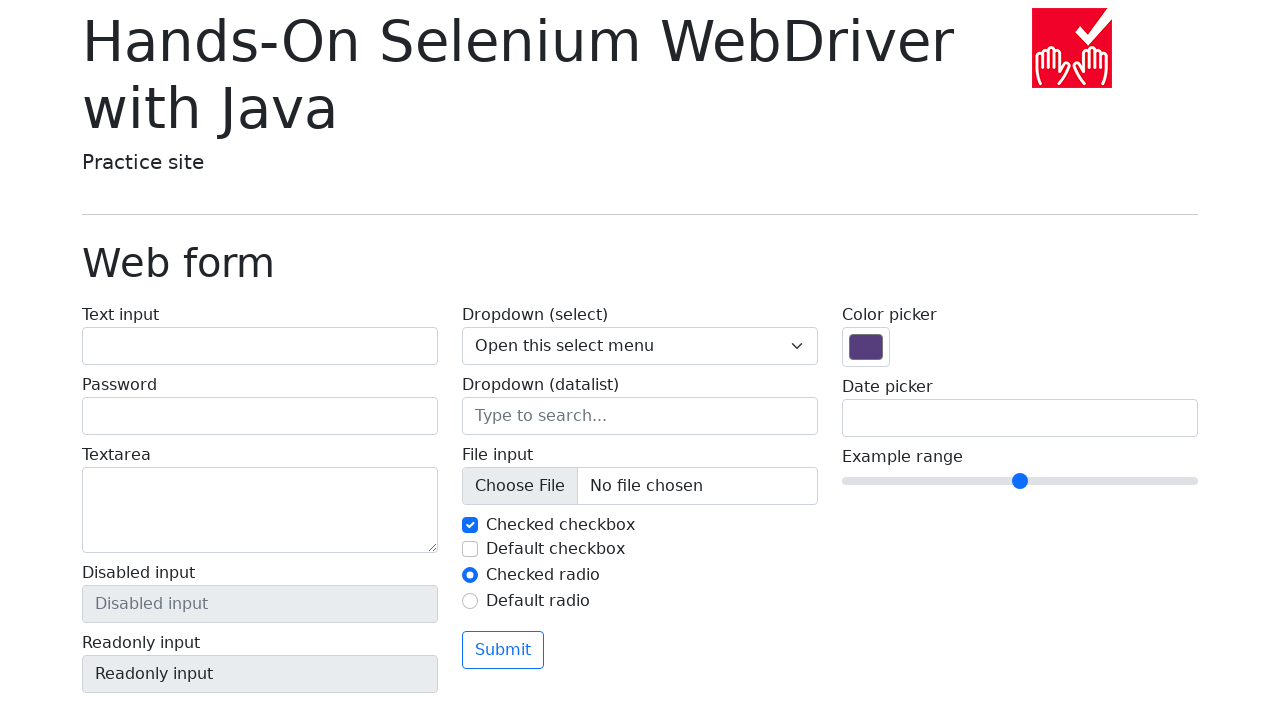

Clicked unchecked checkbox with id 'my-check-2' to check it at (470, 549) on xpath=//input[@id='my-check-2']
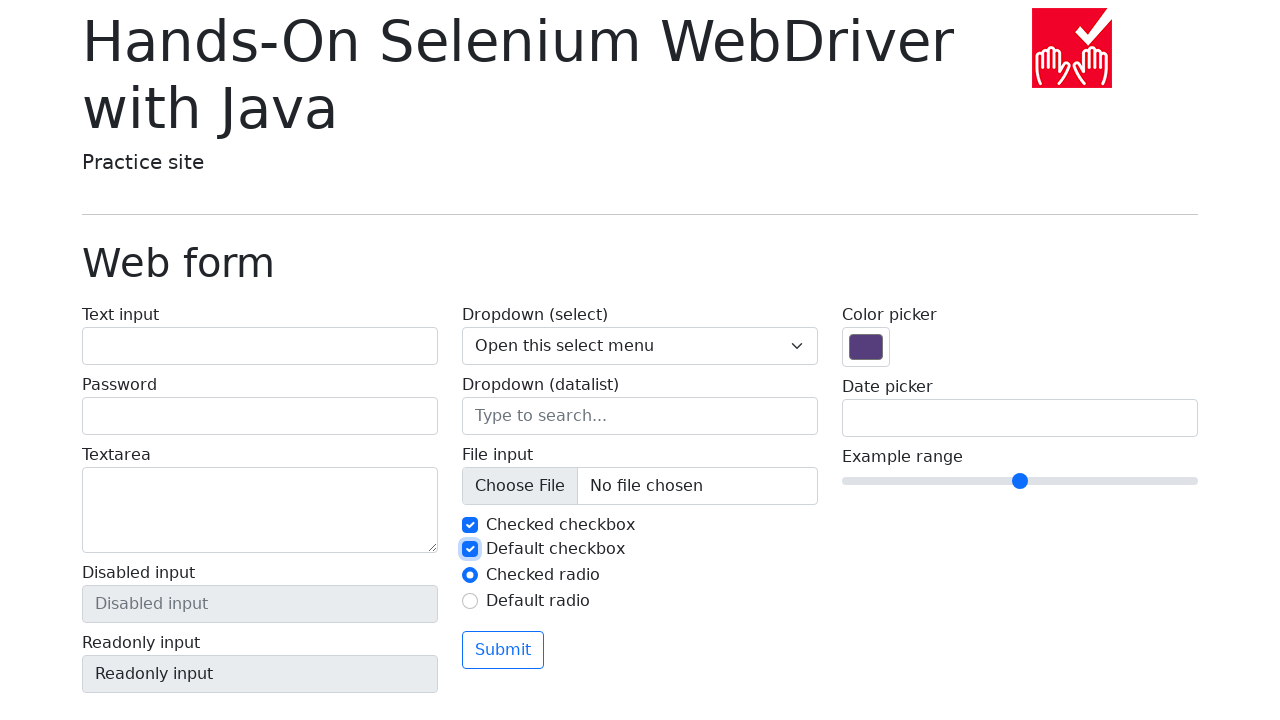

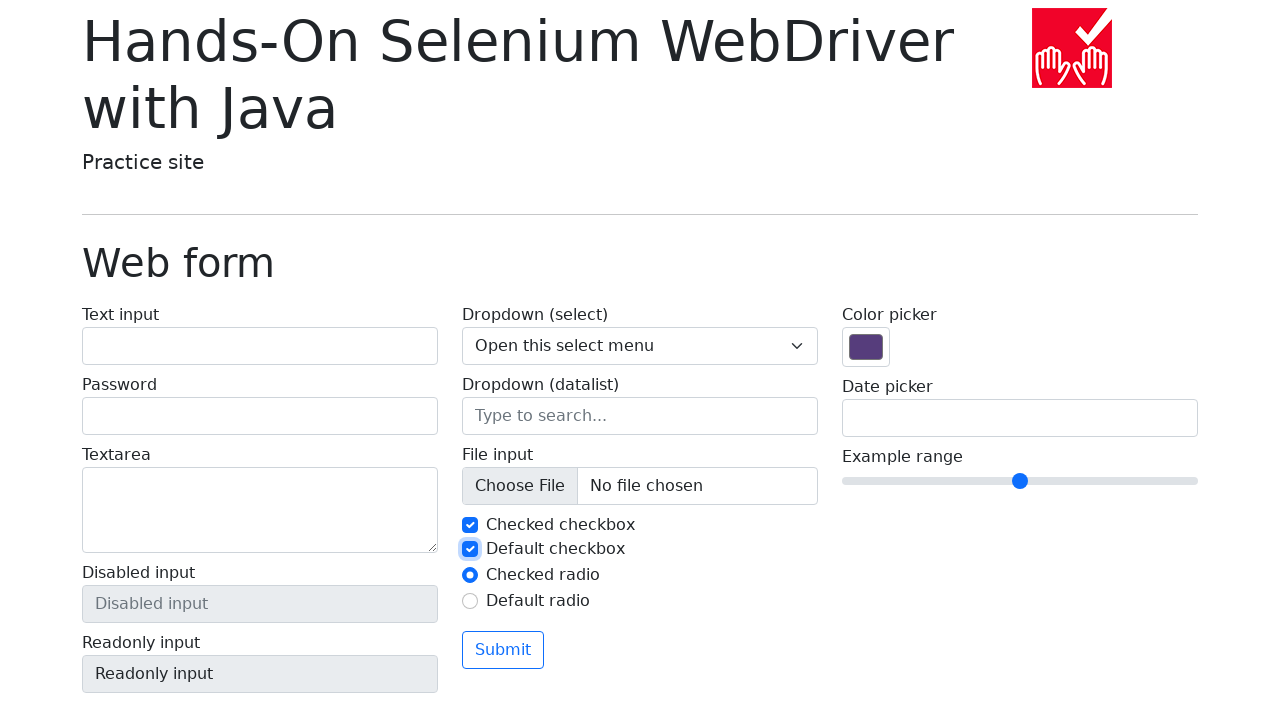